Tests filling out a practice form by entering first name, last name, and email address fields

Starting URL: https://demoqa.com/automation-practice-form

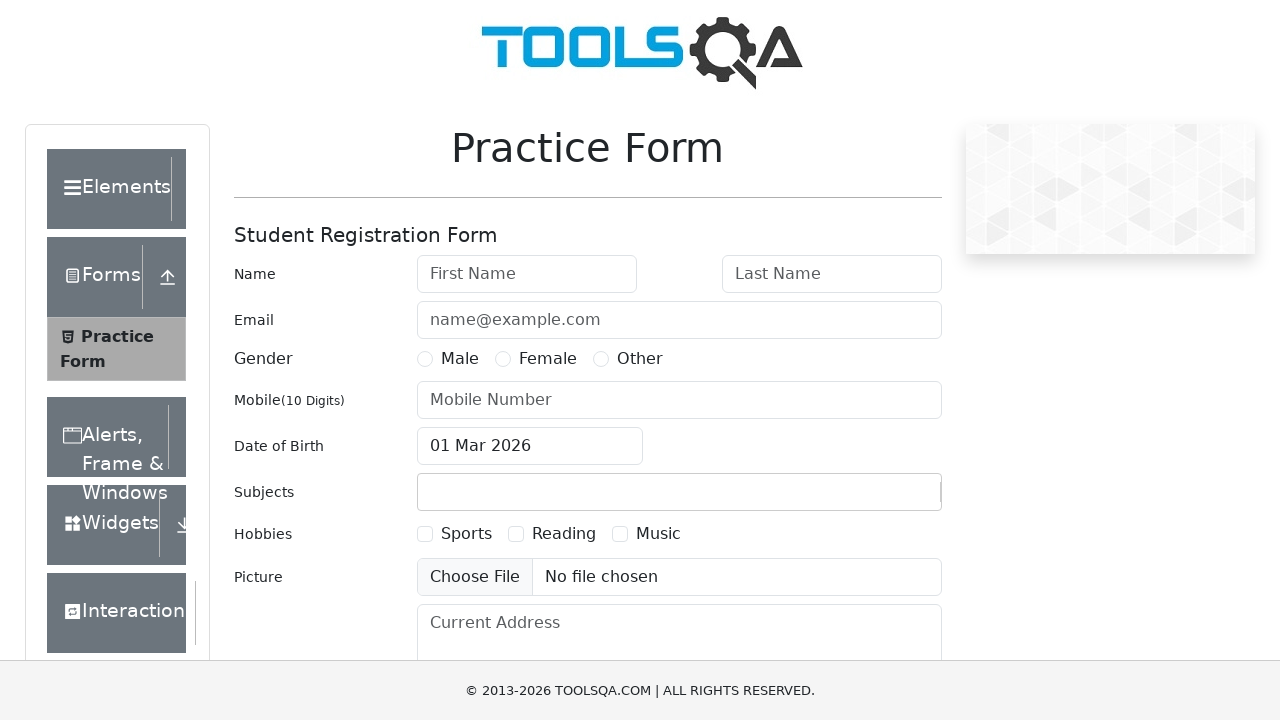

Filled first name field with 'Praveen' on #firstName
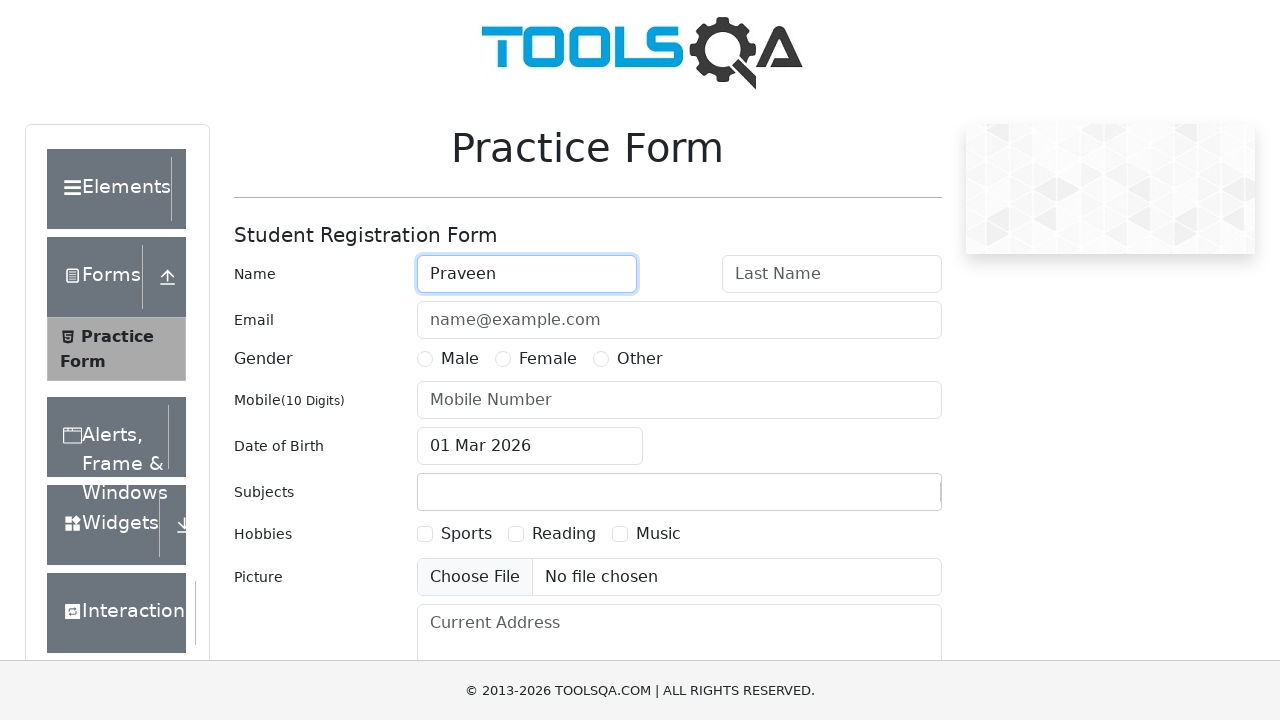

Filled last name field with 'kumar' on #lastName
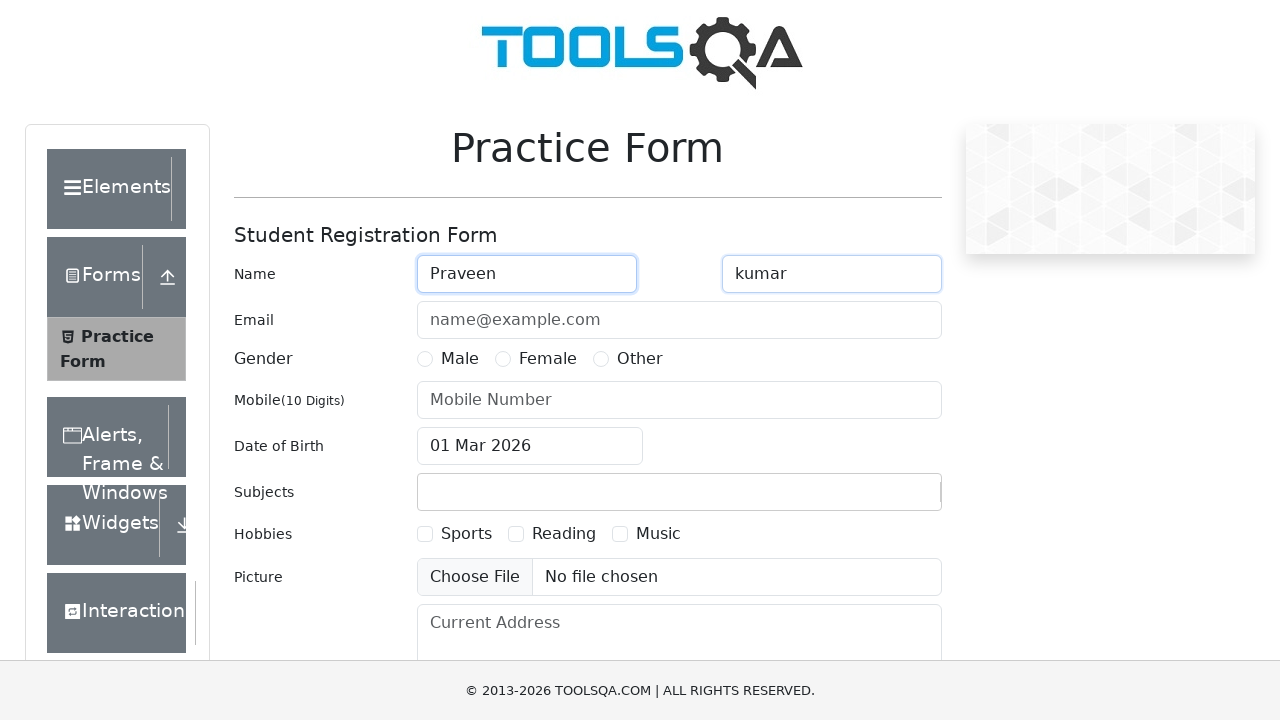

Filled email field with 'Praveen@kumar.com' on #userEmail
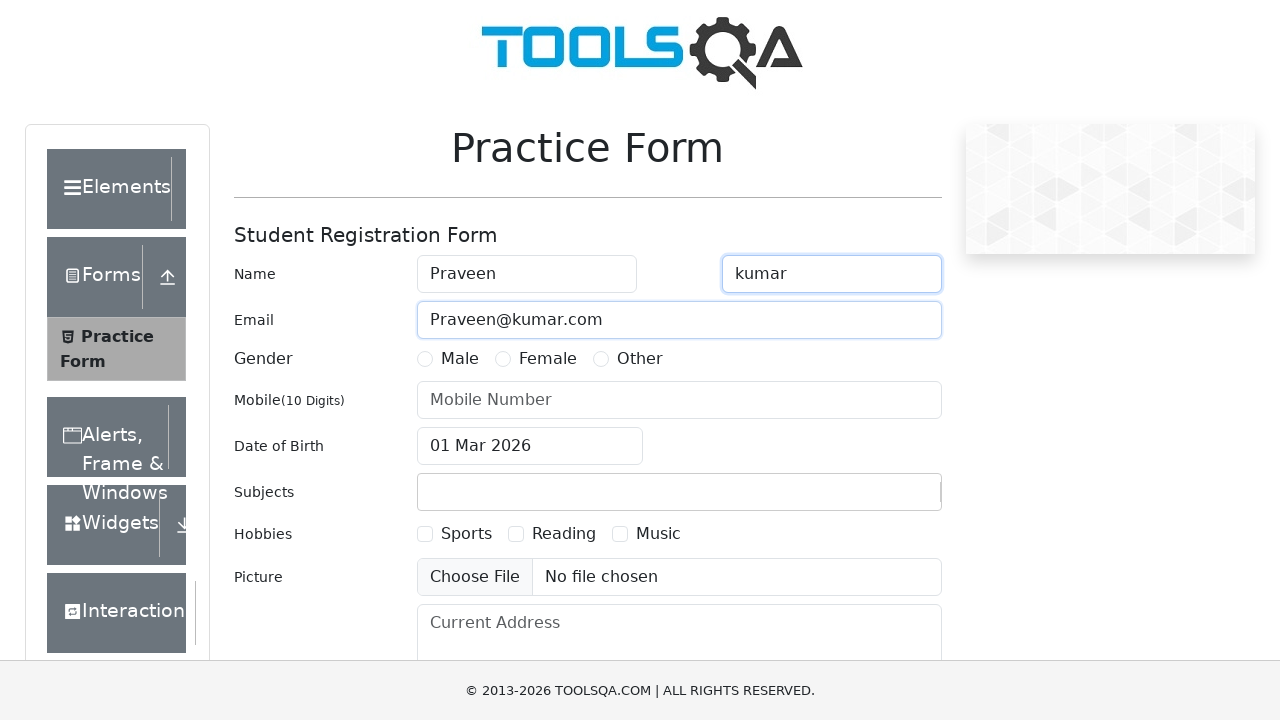

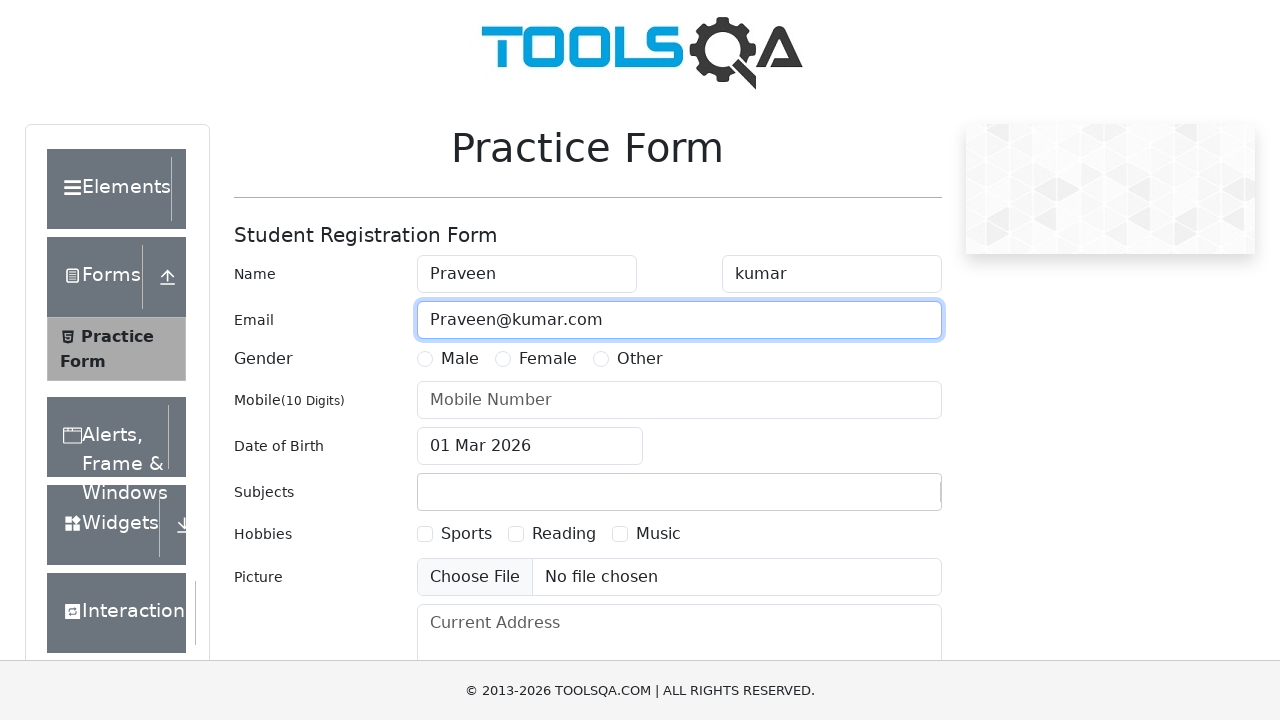